Tests an interactive page by waiting for a price condition, clicking a button, solving a math problem, and submitting the answer

Starting URL: http://suninjuly.github.io/explicit_wait2.html

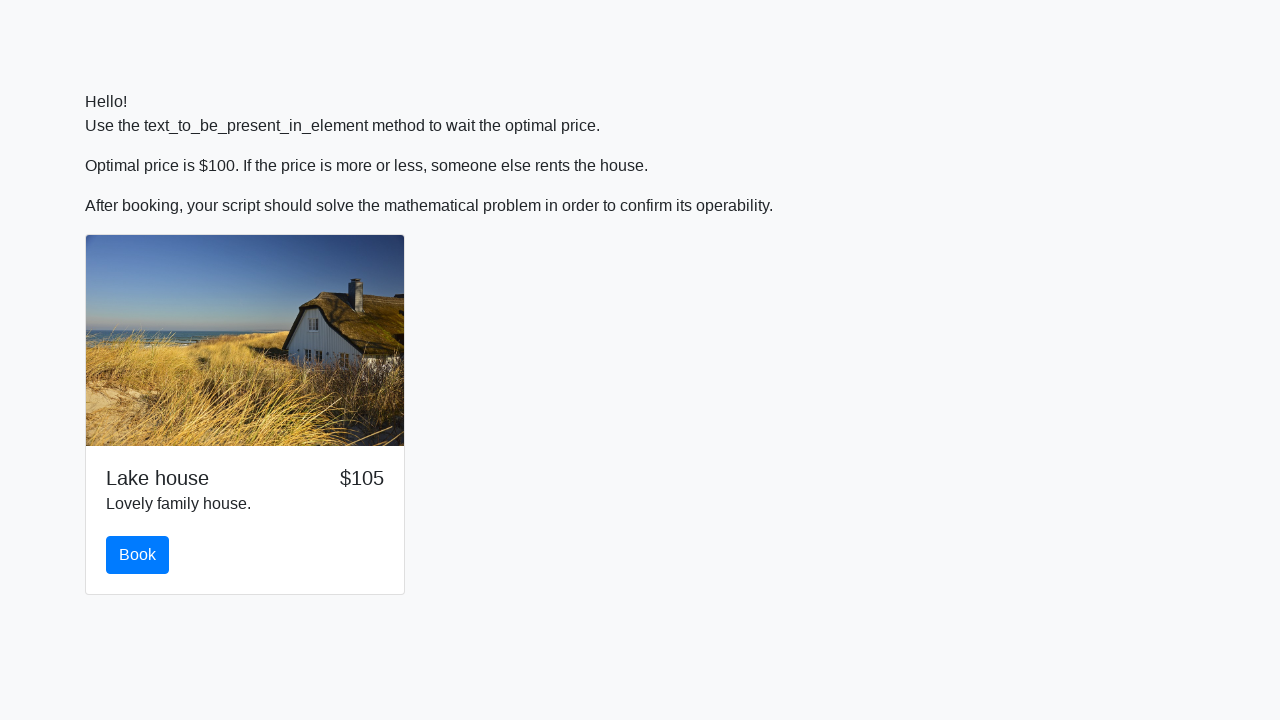

Waited for price to reach $100
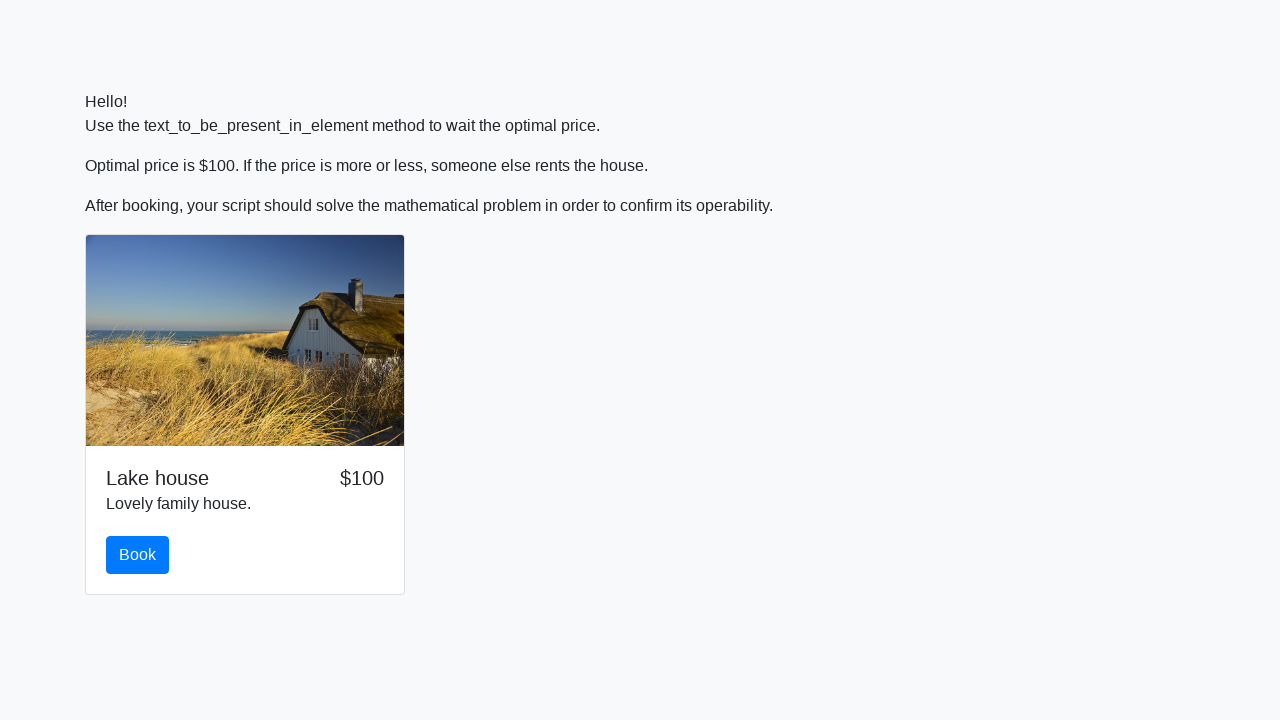

Clicked the book button at (138, 555) on #book
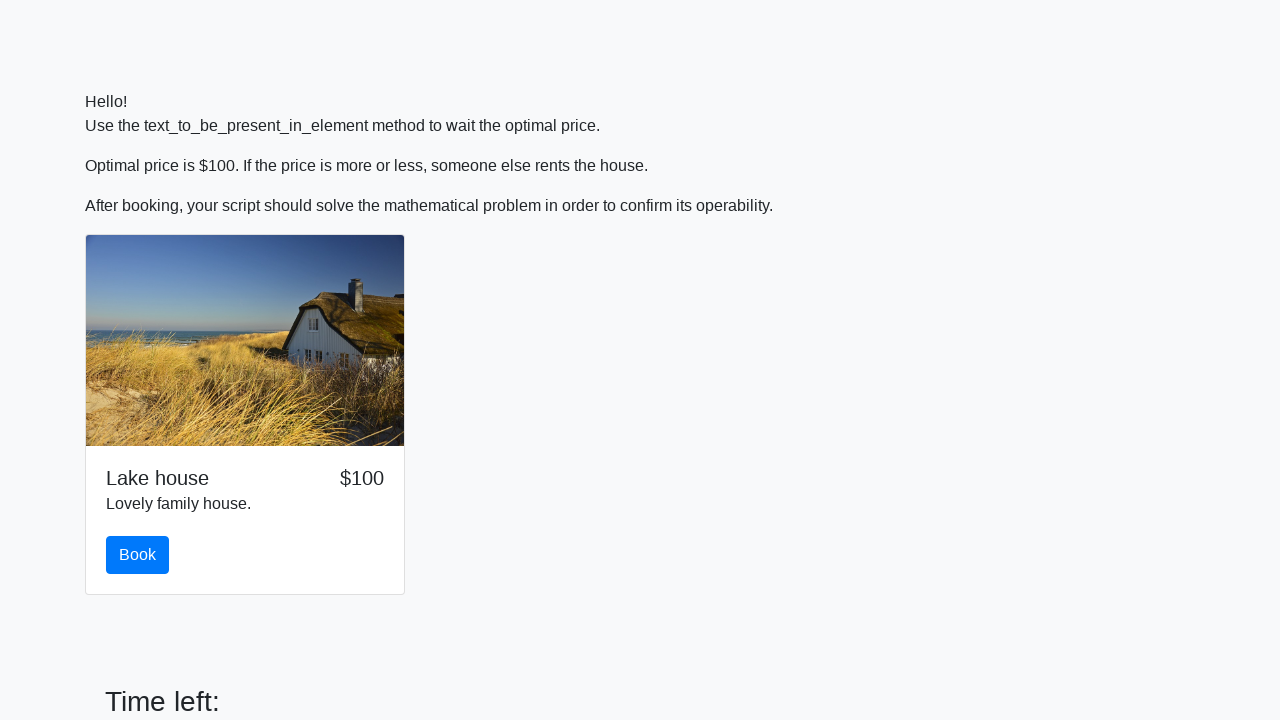

Retrieved input value: 518
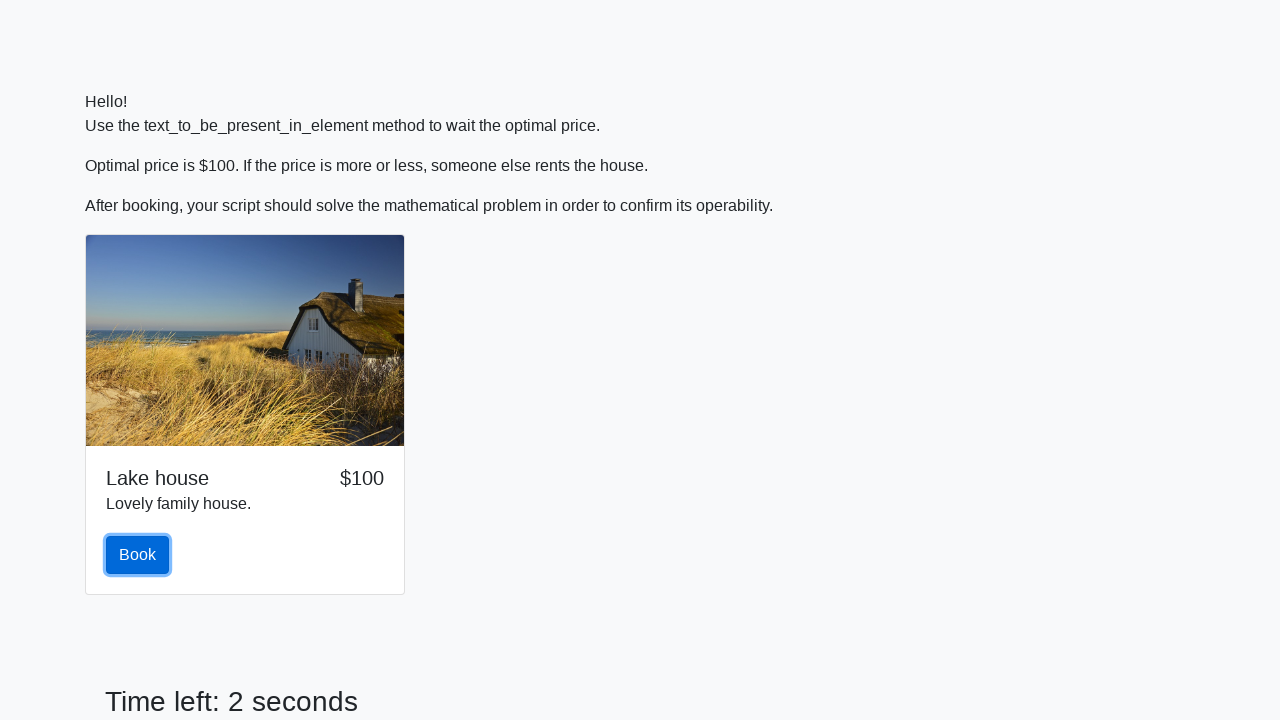

Calculated answer: 1.4489366929511938
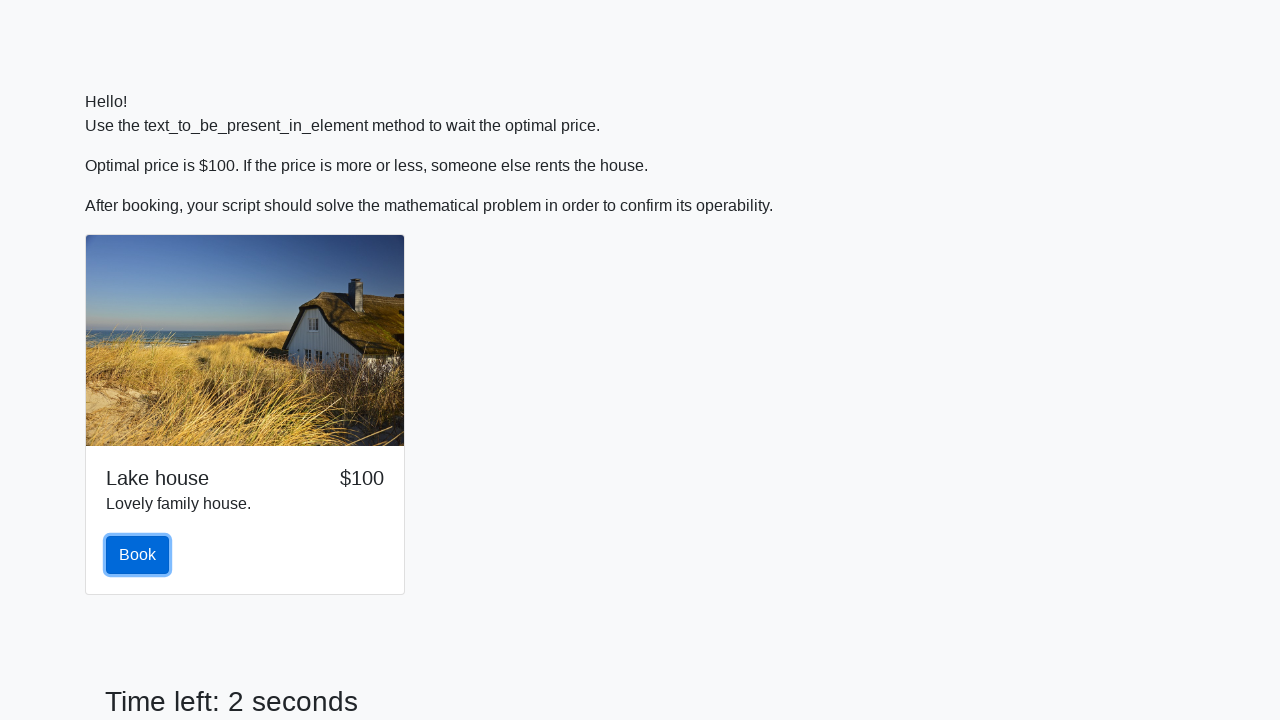

Filled answer field with calculated value on #answer
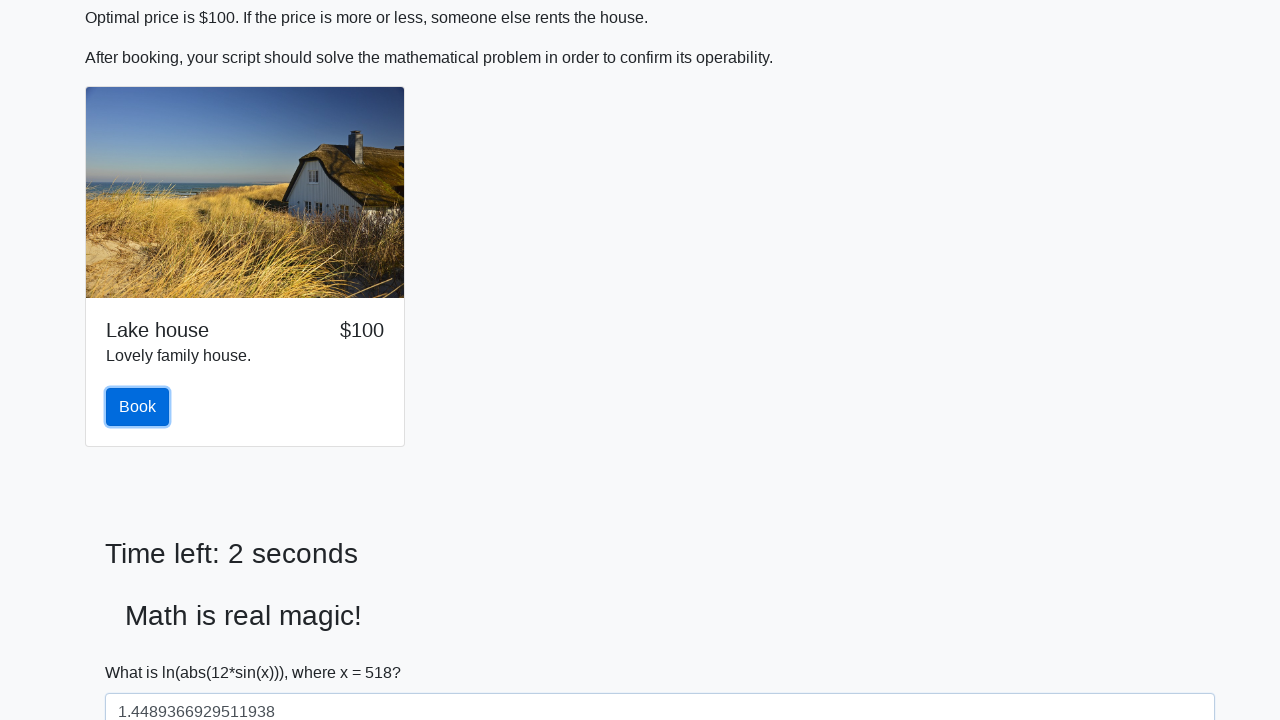

Clicked solve button to submit answer at (143, 651) on #solve
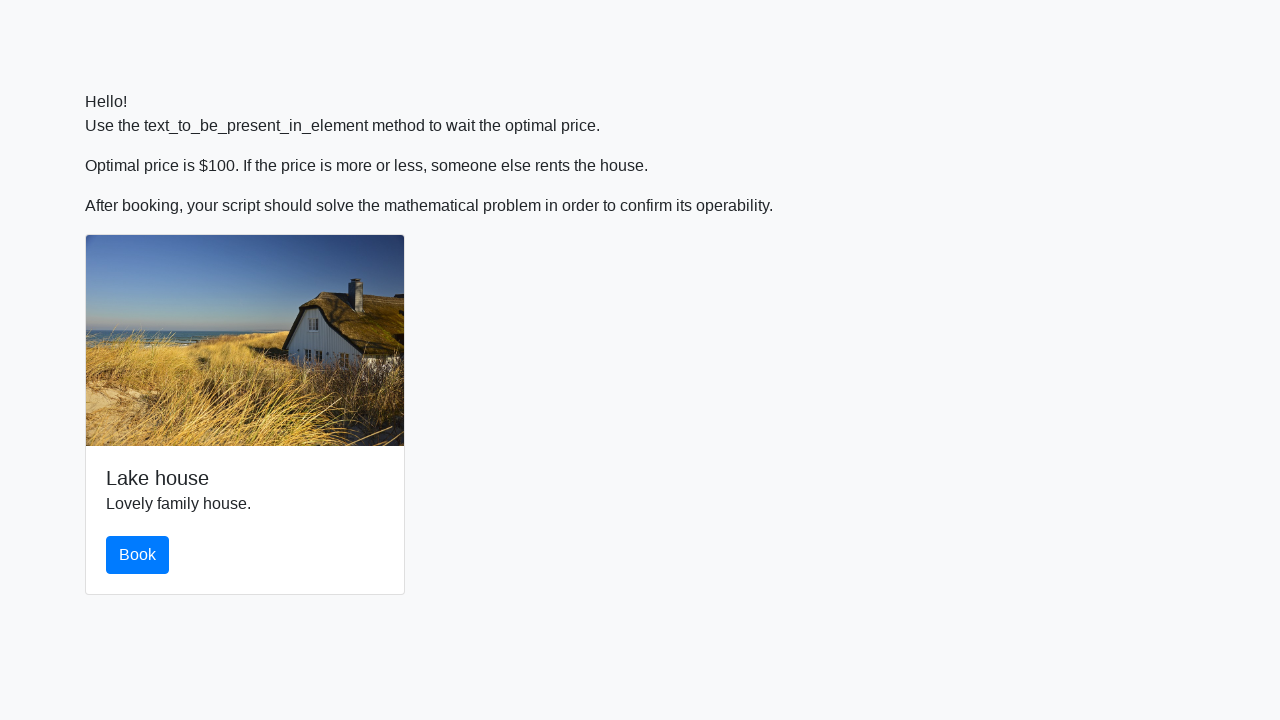

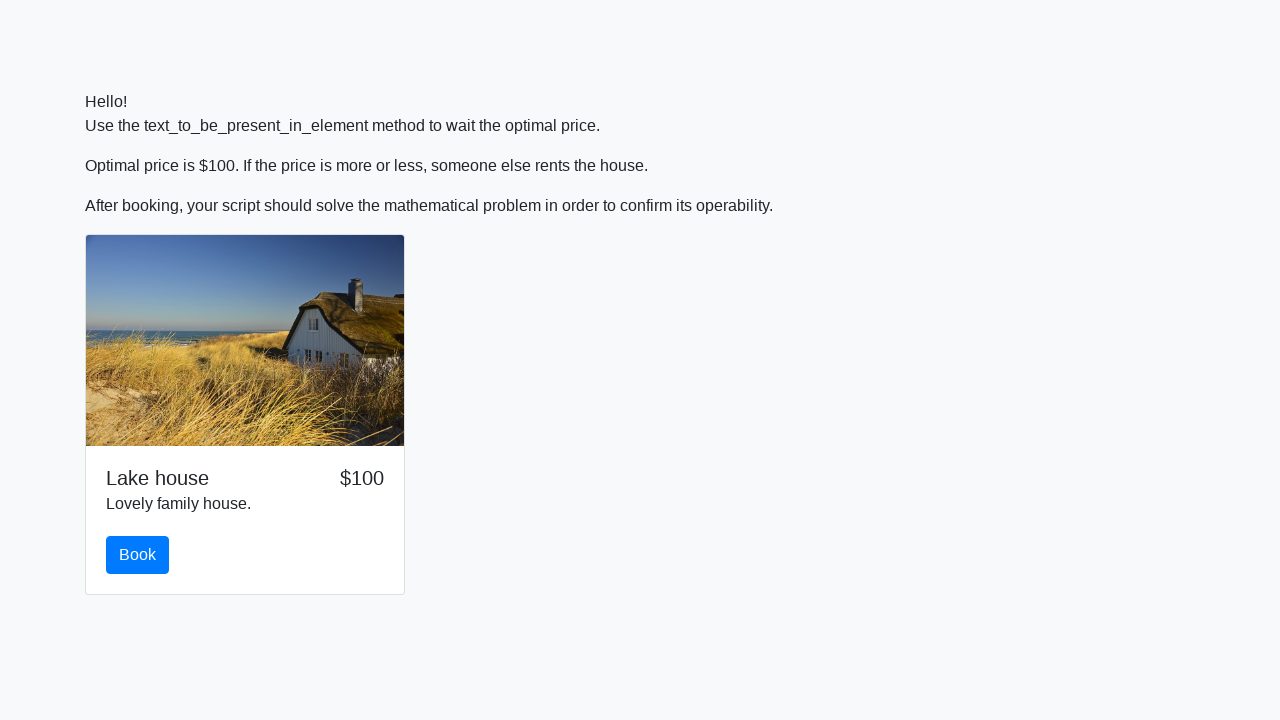